Tests the search functionality on Puma India's website by clicking the search element and entering a product search query

Starting URL: https://in.puma.com/

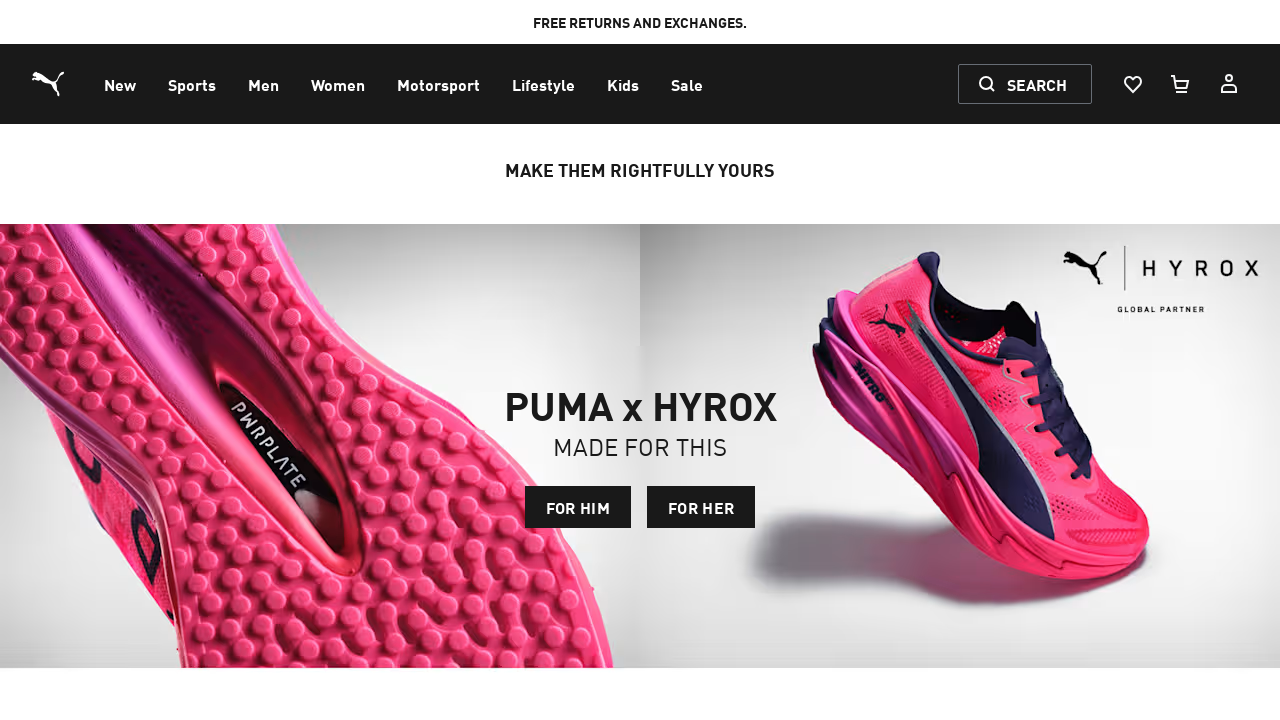

Clicked on Search element to activate search input at (1037, 84) on xpath=(//div[text()='Search'])[1]
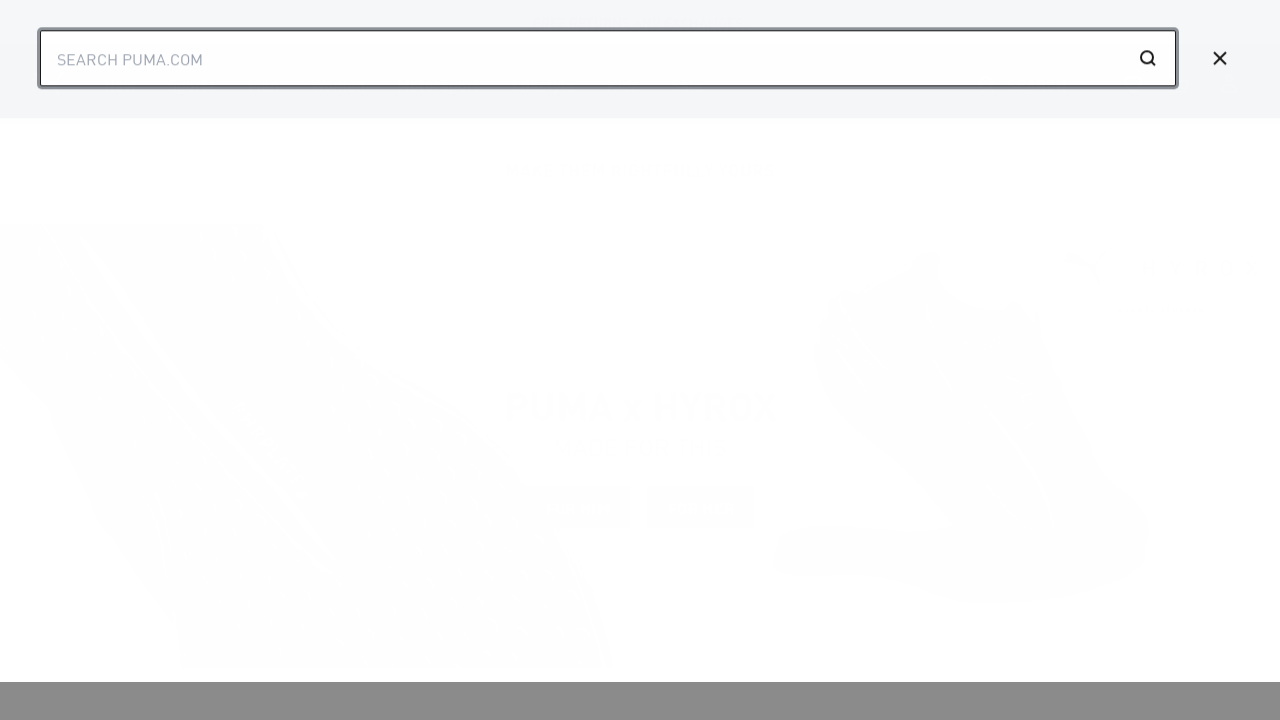

Filled search field with 'running shoes' on input[type='search'], input[name='search'], input[placeholder*='Search']
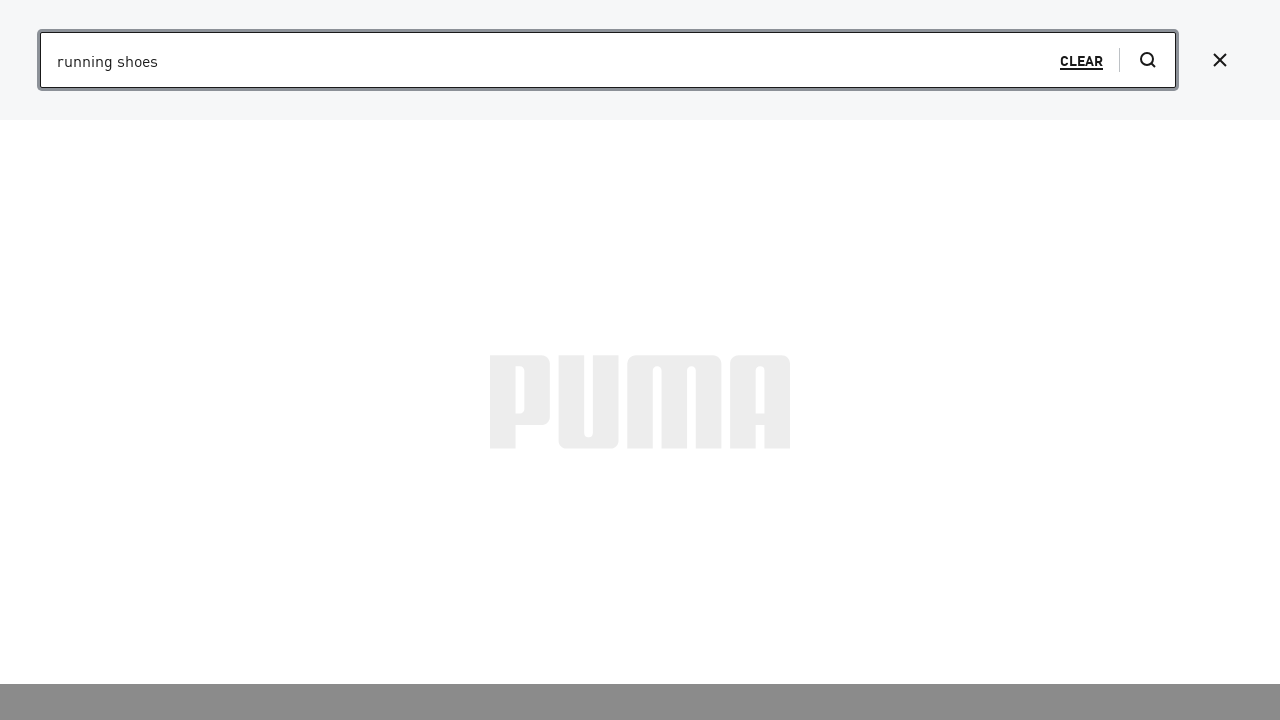

Pressed Enter to submit the search query
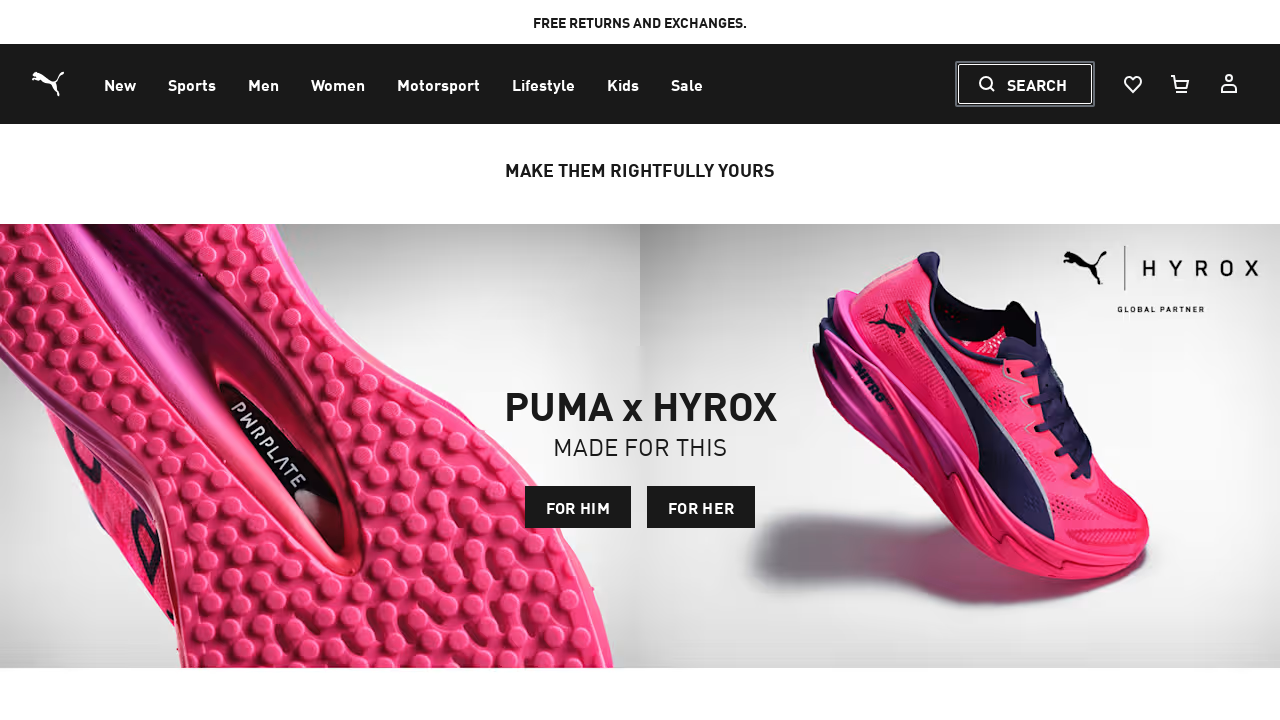

Search results loaded successfully
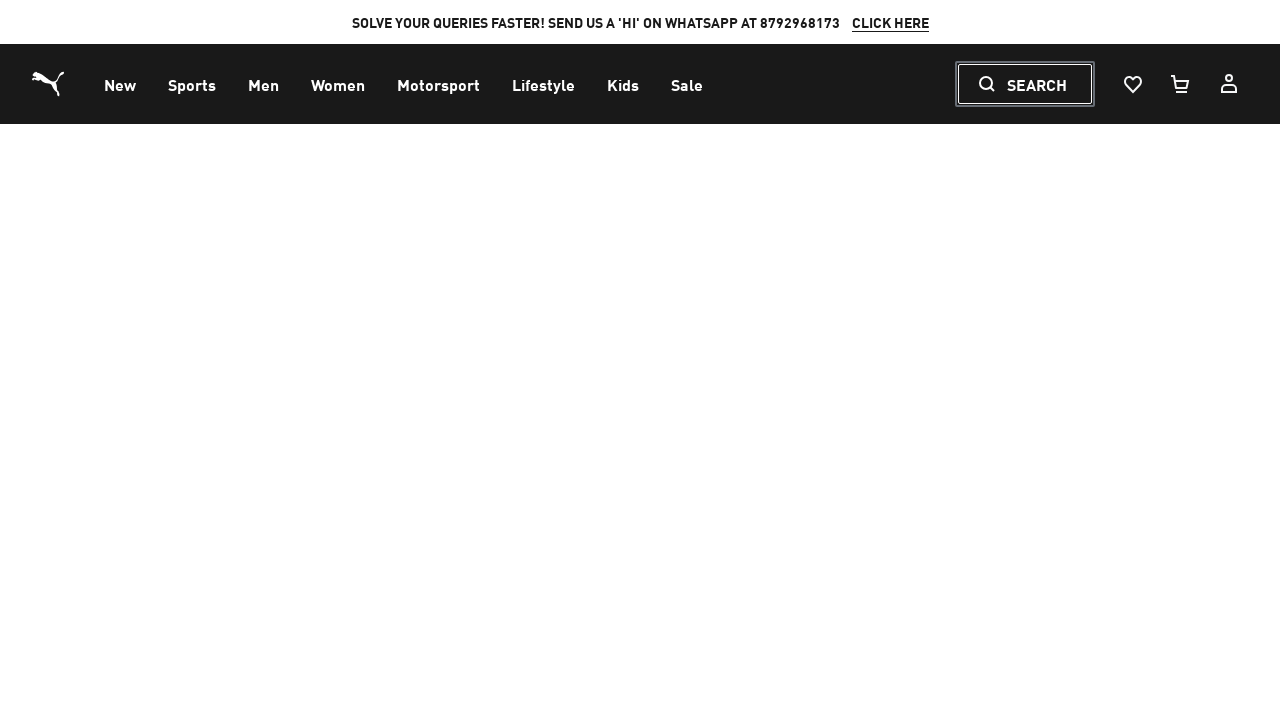

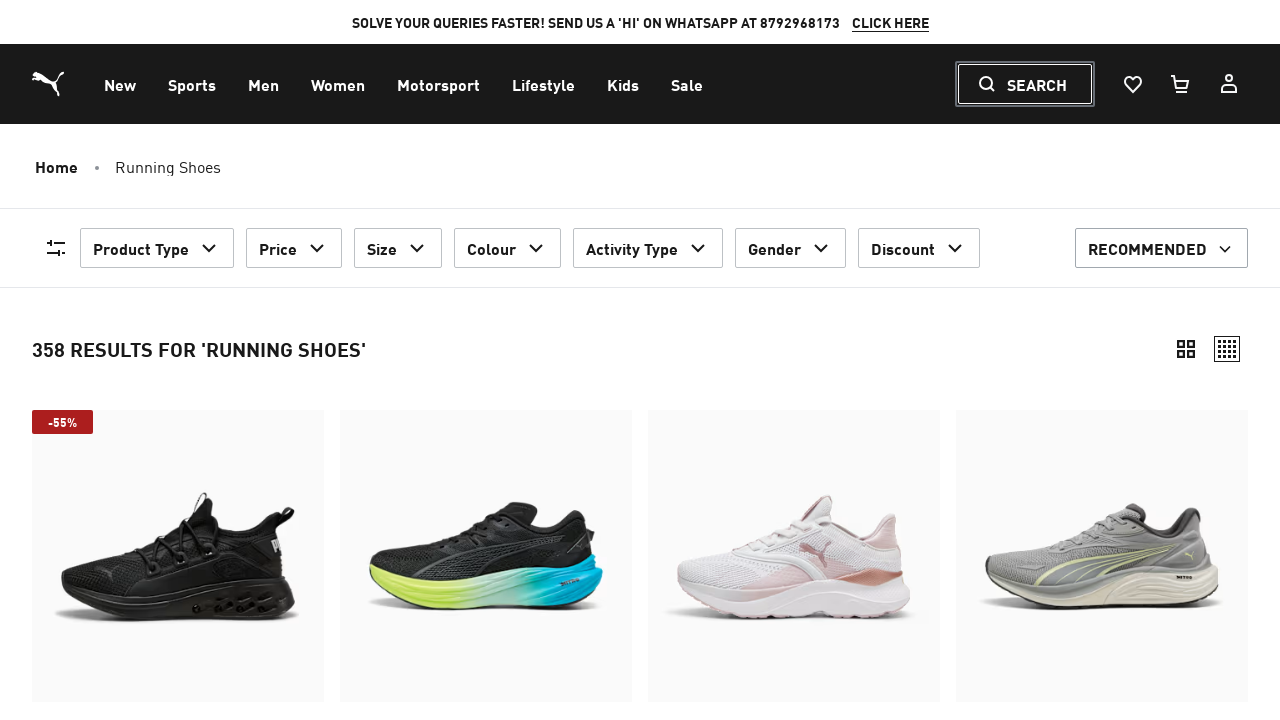